Tests E-Prime checker with contraction "You're looking good" and verifies word count and violations

Starting URL: https://www.exploratorytestingacademy.com/app/

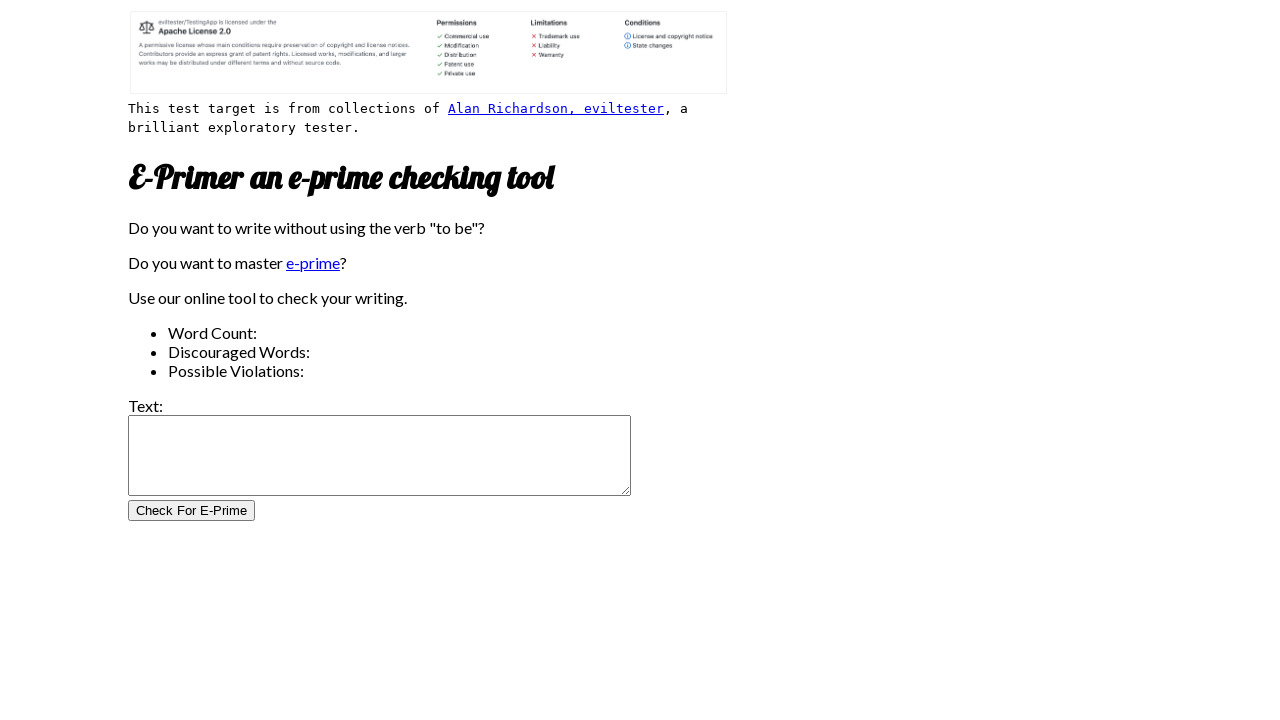

Filled input text area with contraction 'You're looking good' on #inputtext
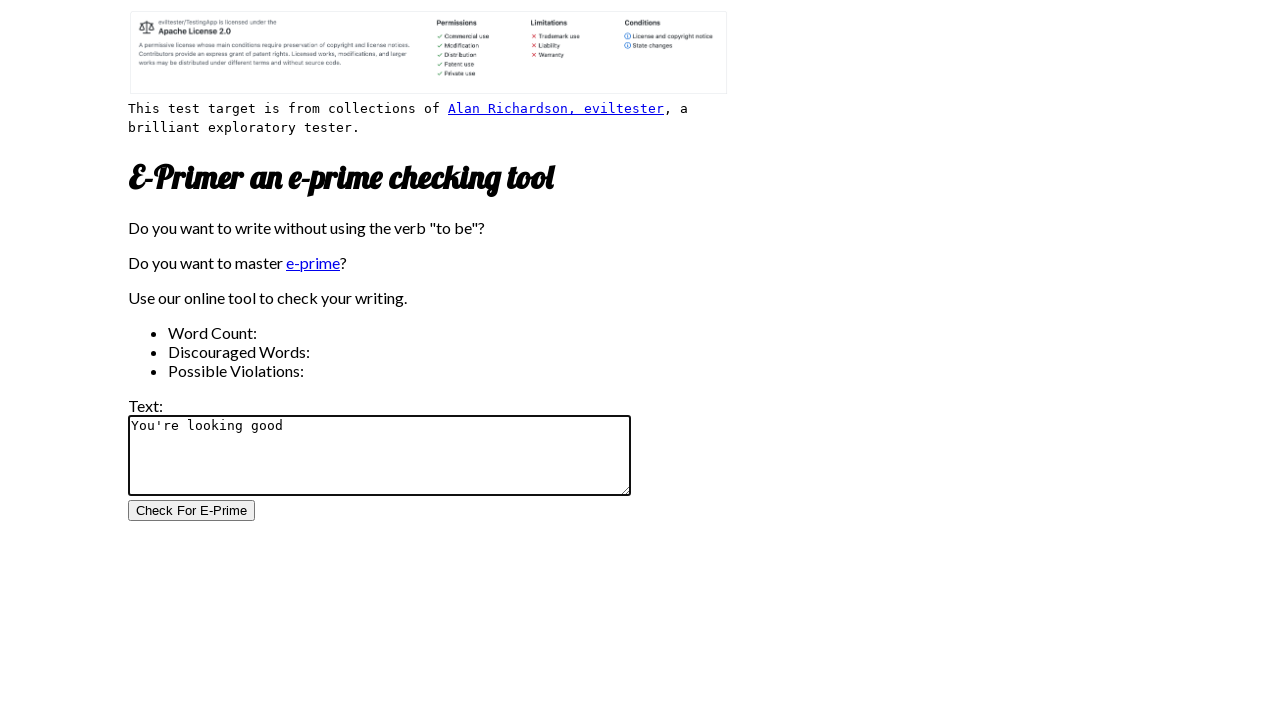

Clicked E-Prime checker button at (192, 511) on #CheckForEPrimeButton
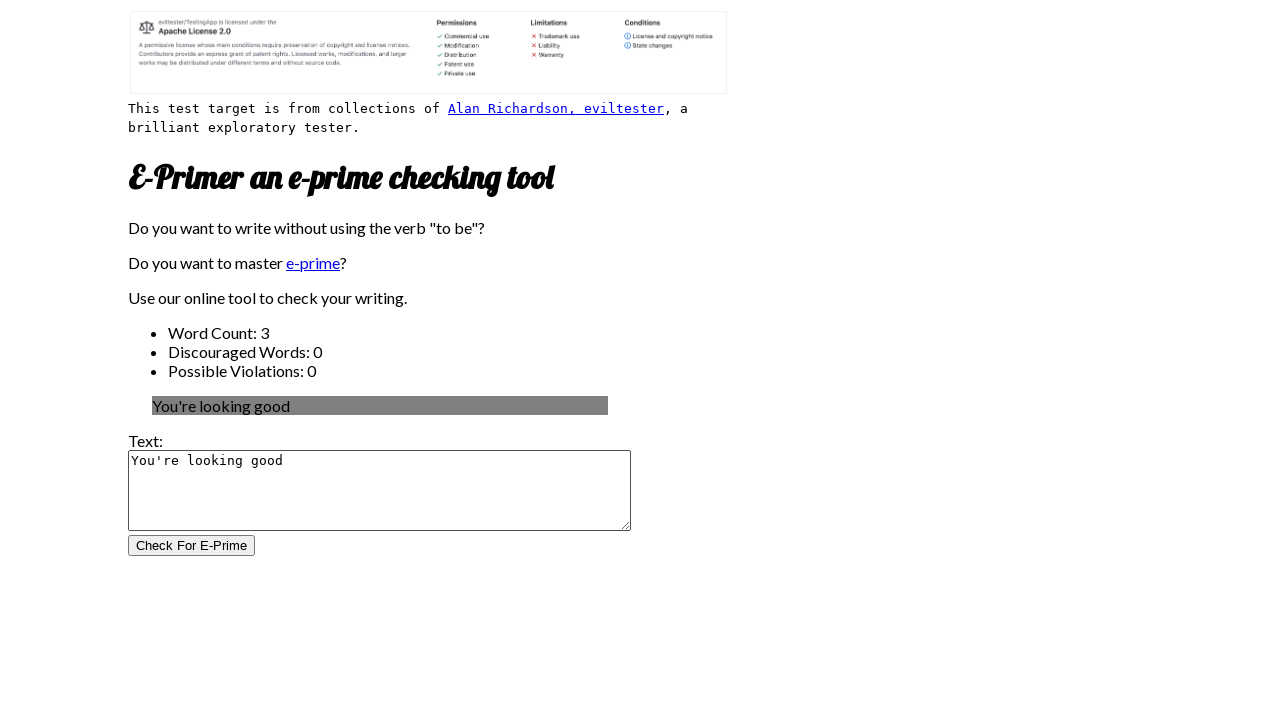

Verified word count is 3
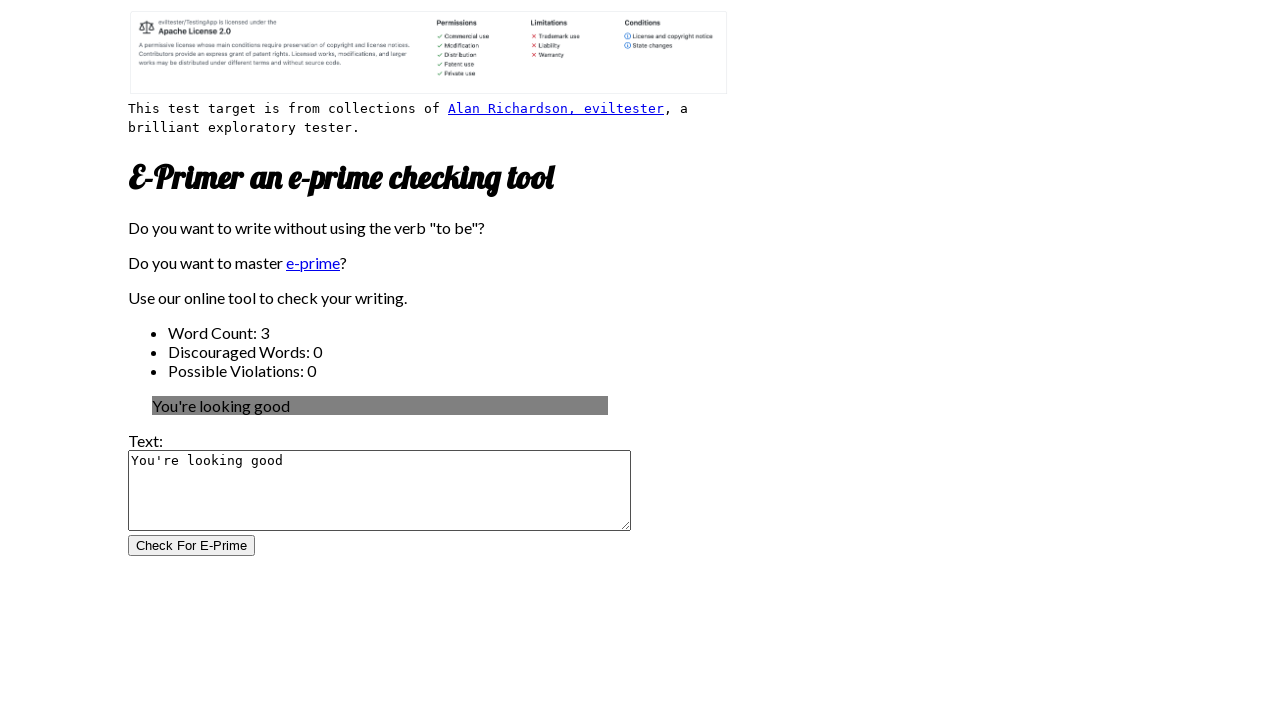

Verified discouraged word count is 0
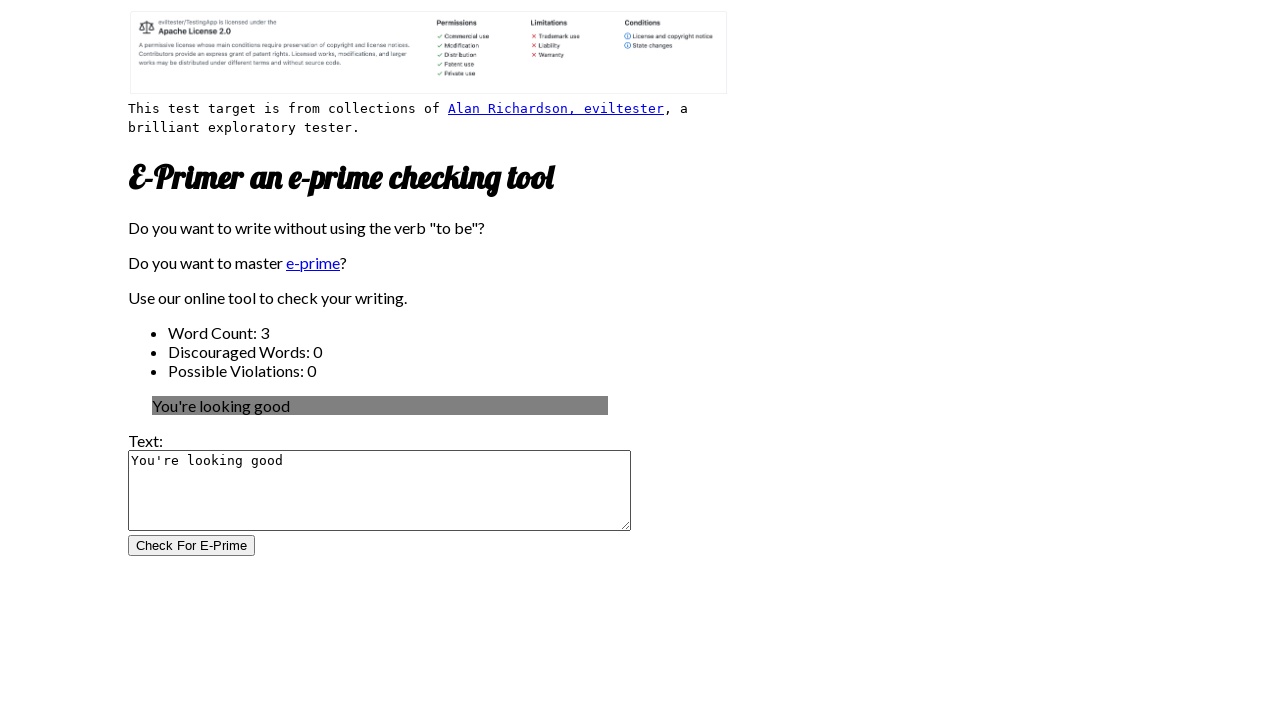

Verified possible violation count is 0
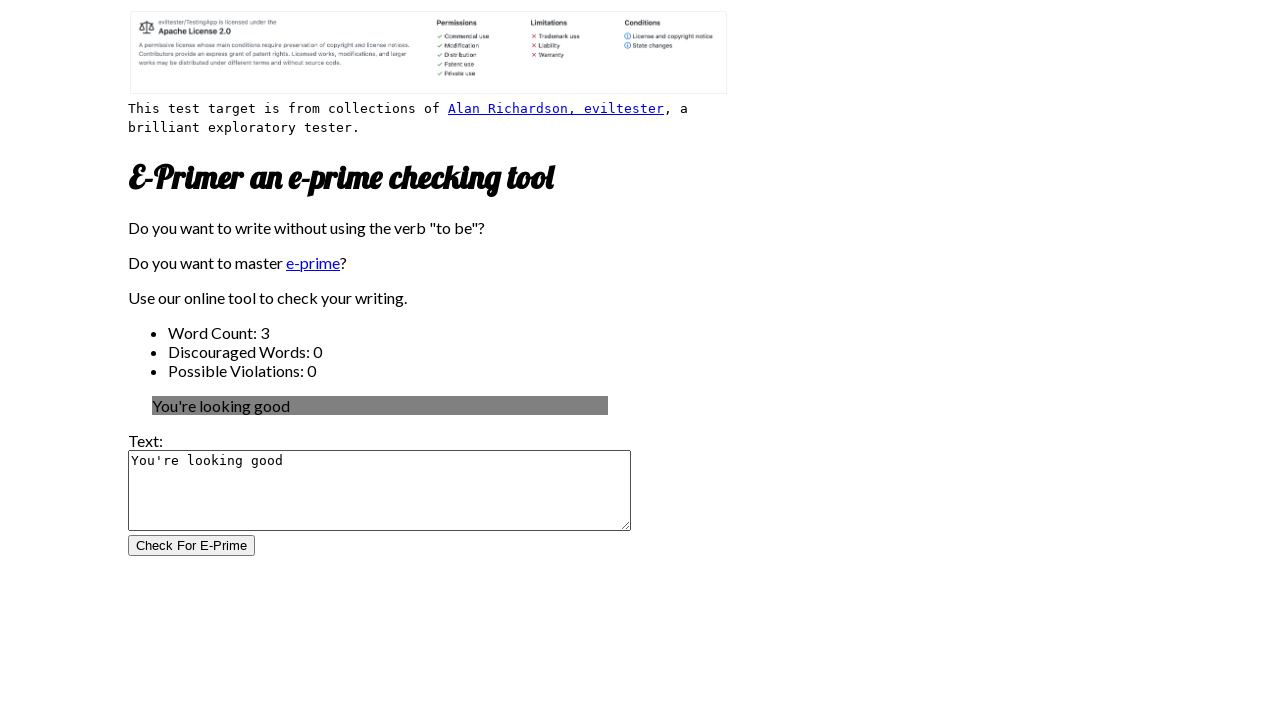

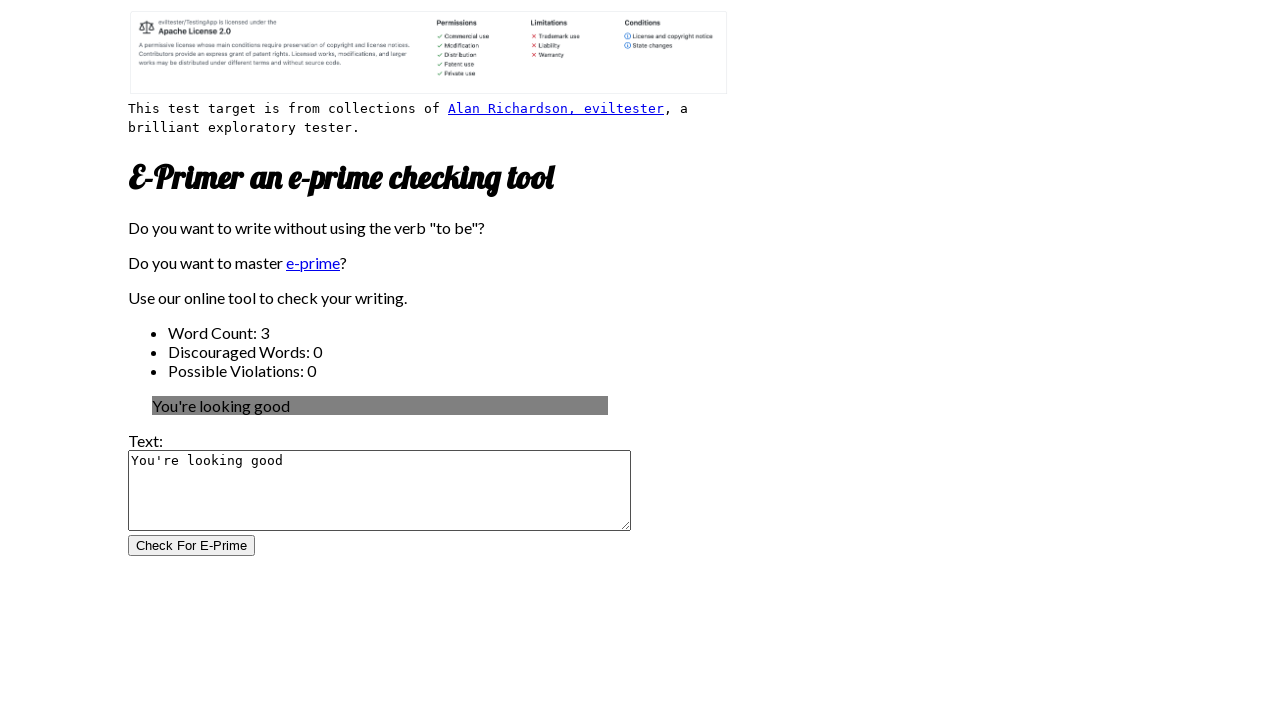